Tests a registration form by filling in personal details including first name, last name, address, email, phone number, selecting gender, checking a hobby checkbox, and selecting a skill from a dropdown

Starting URL: https://demo.automationtesting.in/Register.html

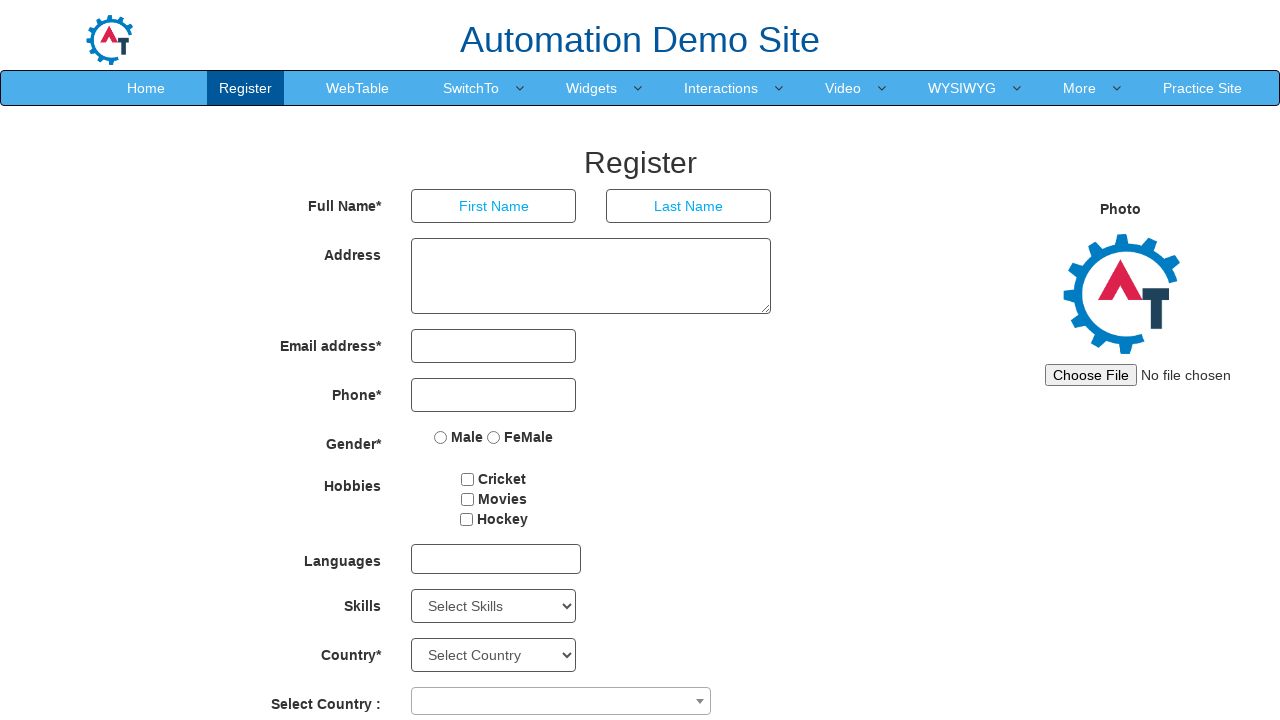

Filled first name field with 'Michael' on //*[@id='basicBootstrapForm']/div[1]/div[1]/input
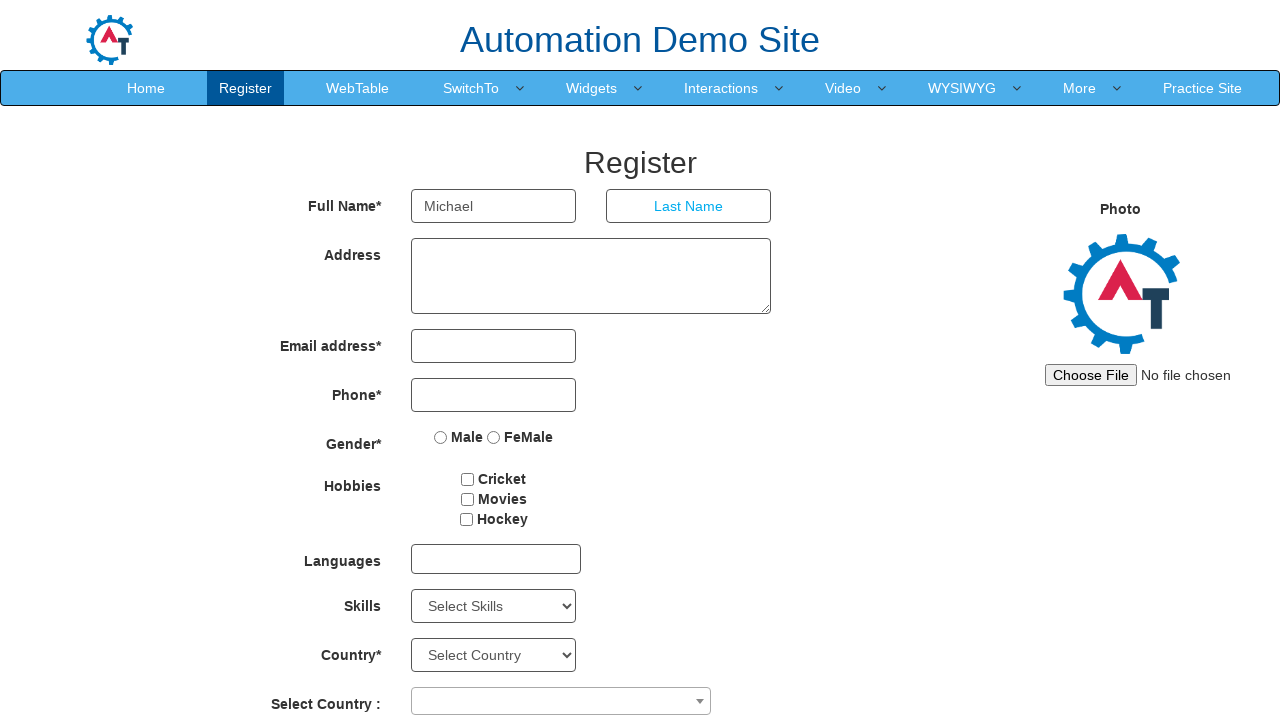

Filled last name field with 'Johnson' on //*[@id='basicBootstrapForm']/div[1]/div[2]/input
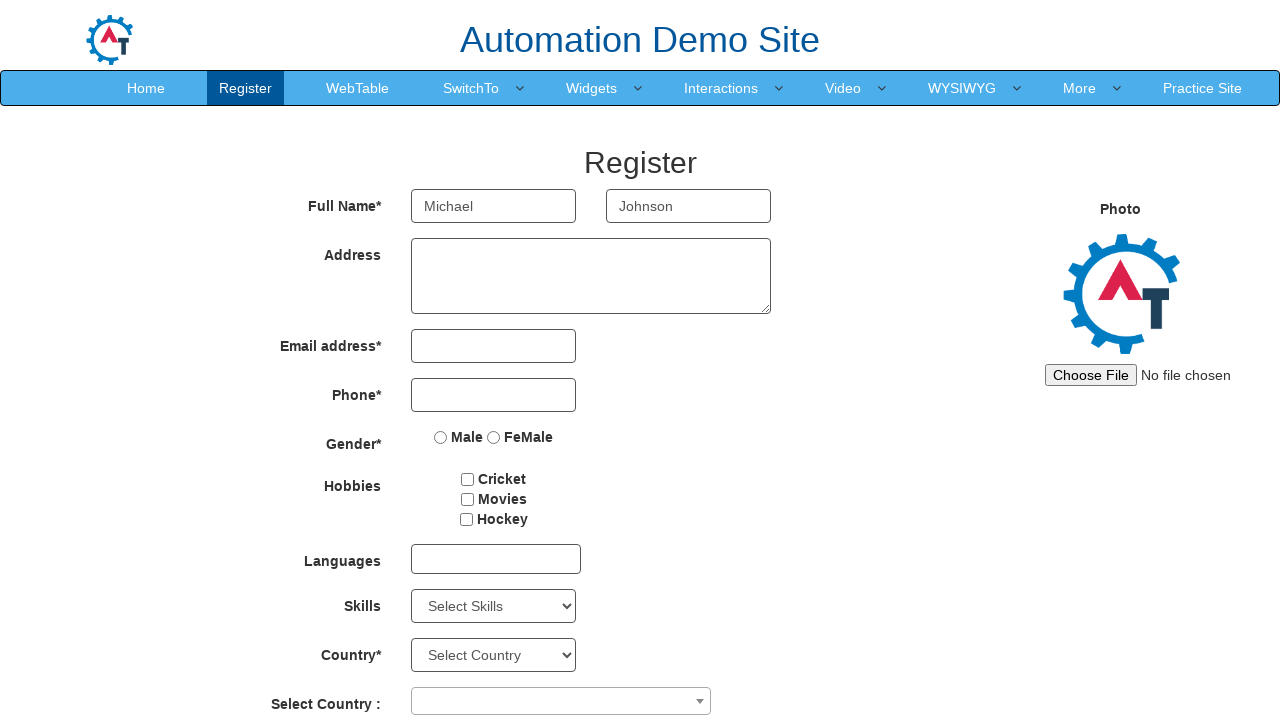

Filled address field with '456 Oak Avenue, Springfield 62701' on #basicBootstrapForm textarea
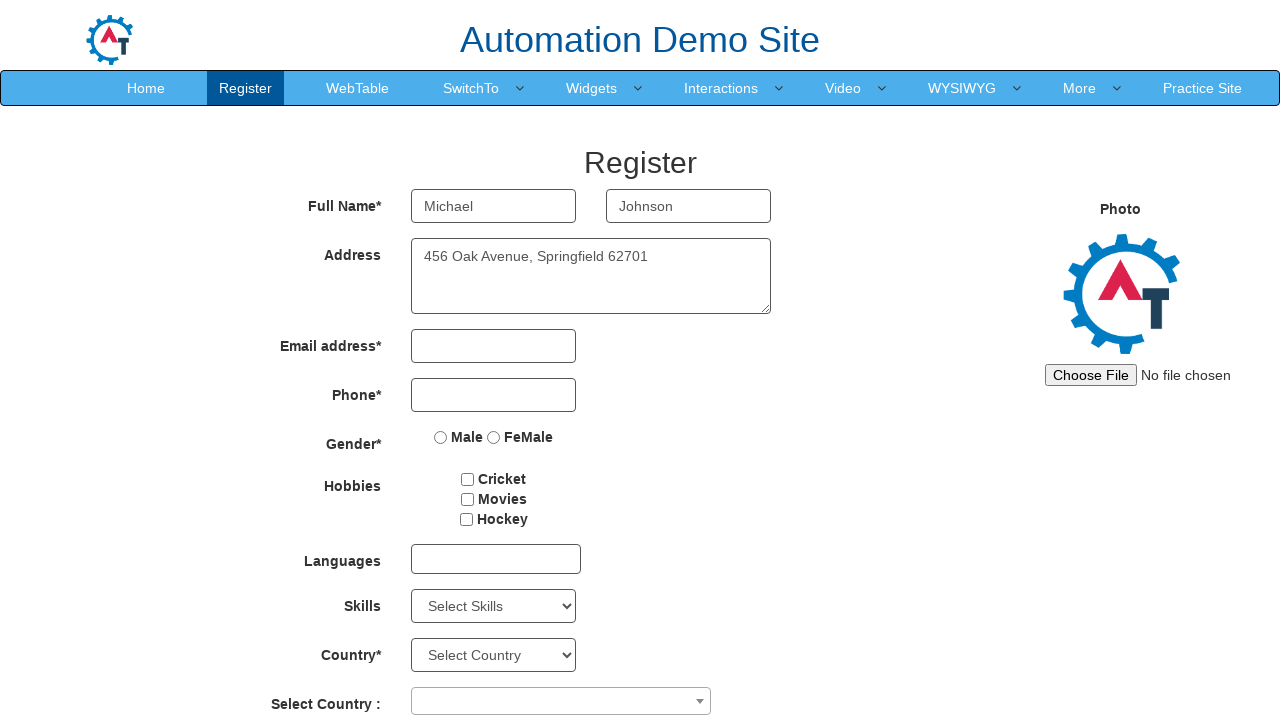

Filled email field with 'michael.johnson@example.com' on #eid input
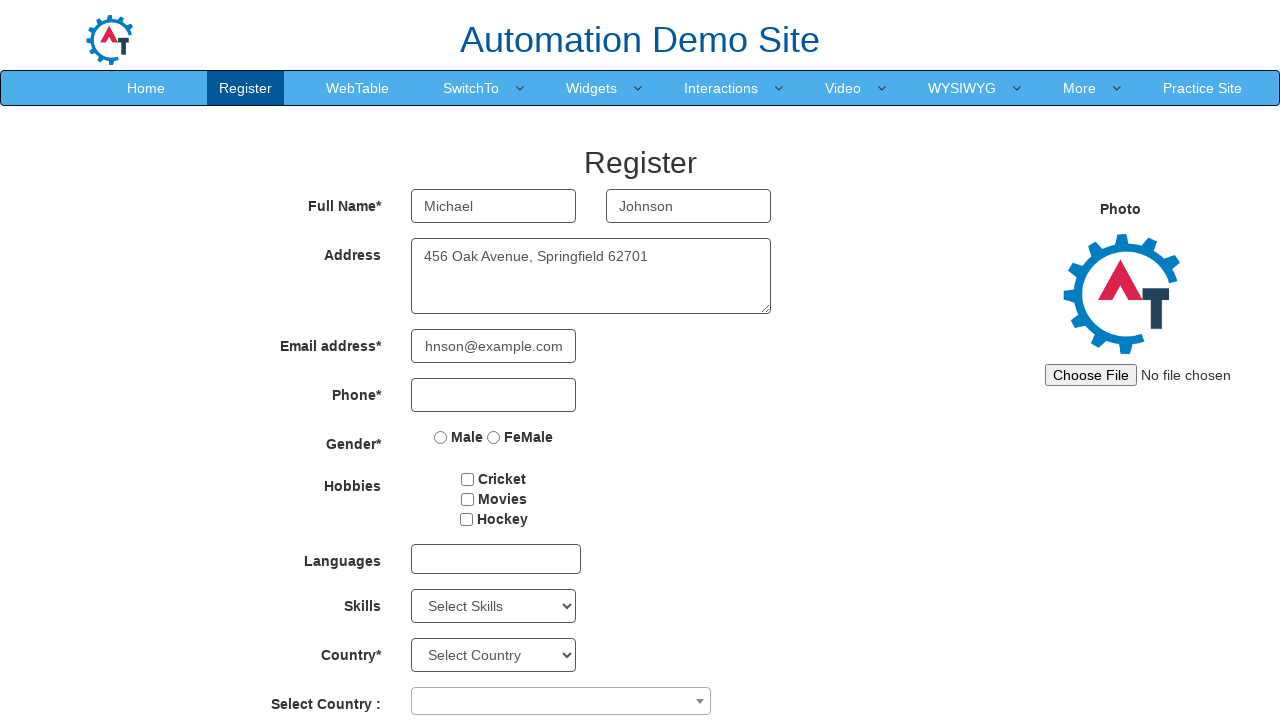

Filled phone number field with '5551234567' on //*[@id='basicBootstrapForm']/div[4]/div/input
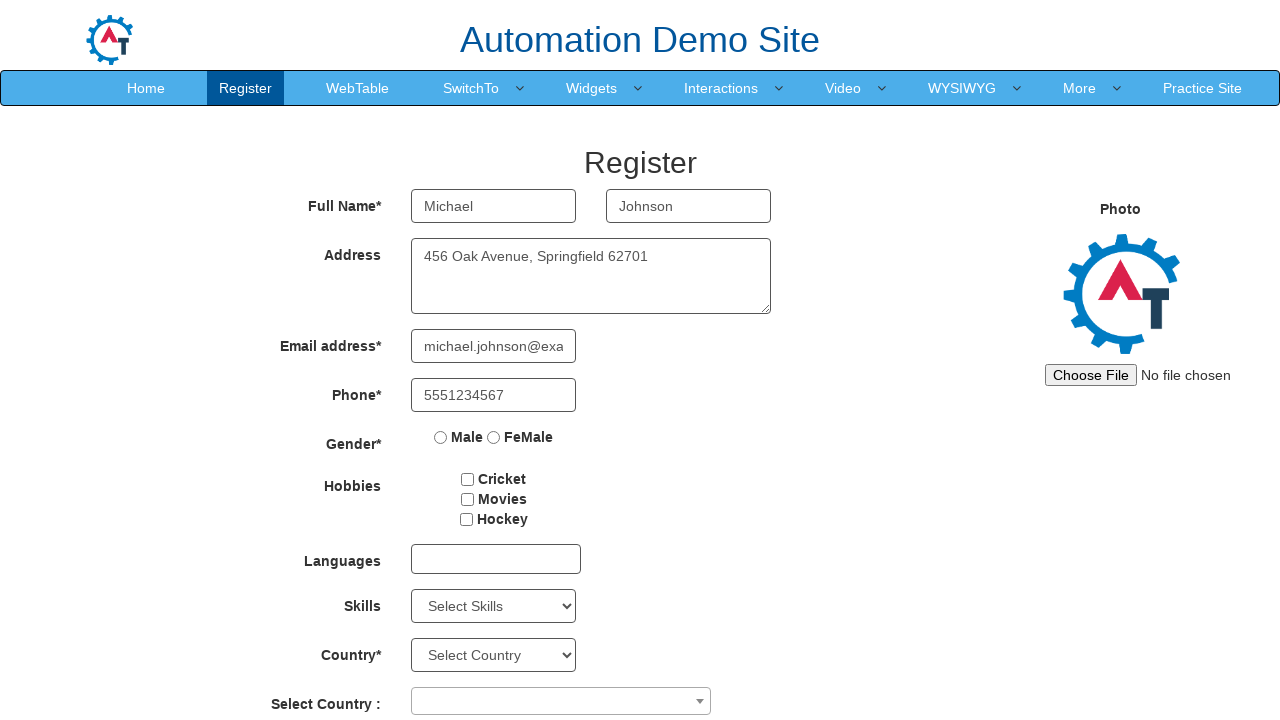

Selected 'Male' gender radio button at (441, 437) on xpath=//*[@id='basicBootstrapForm']/div[5]/div/label[1]/input
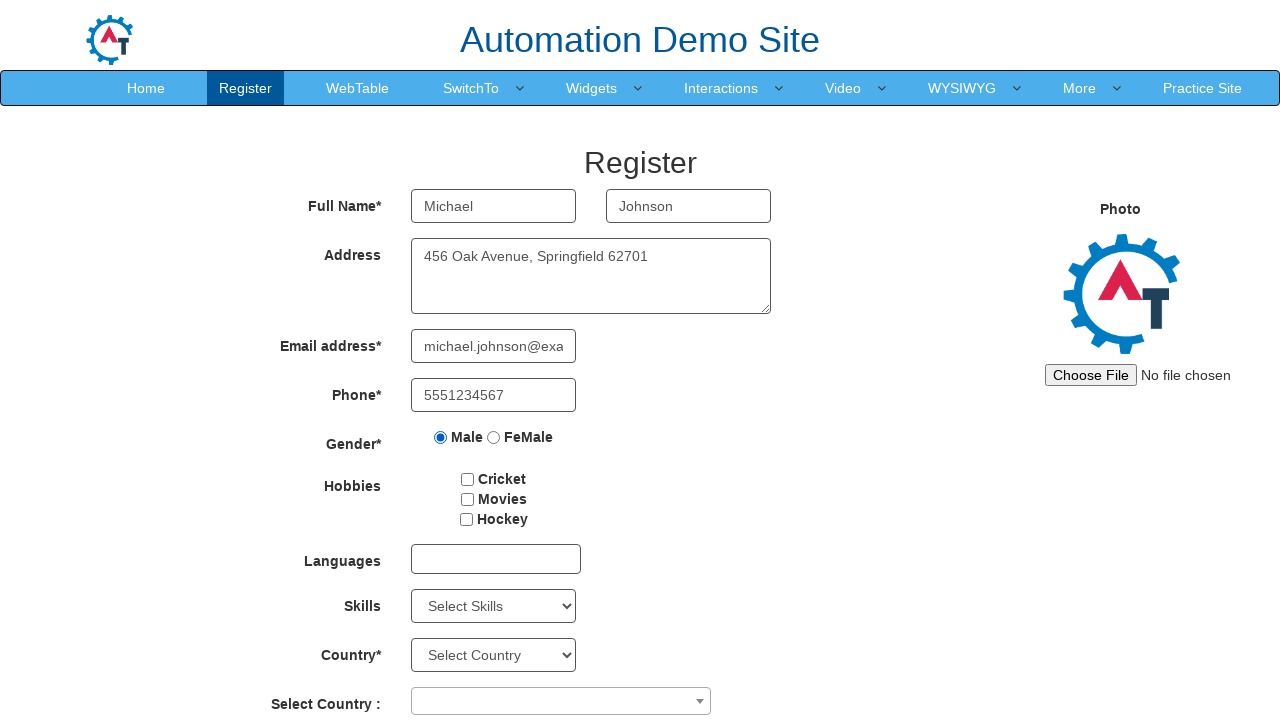

Checked hobby checkbox at (468, 479) on #checkbox1
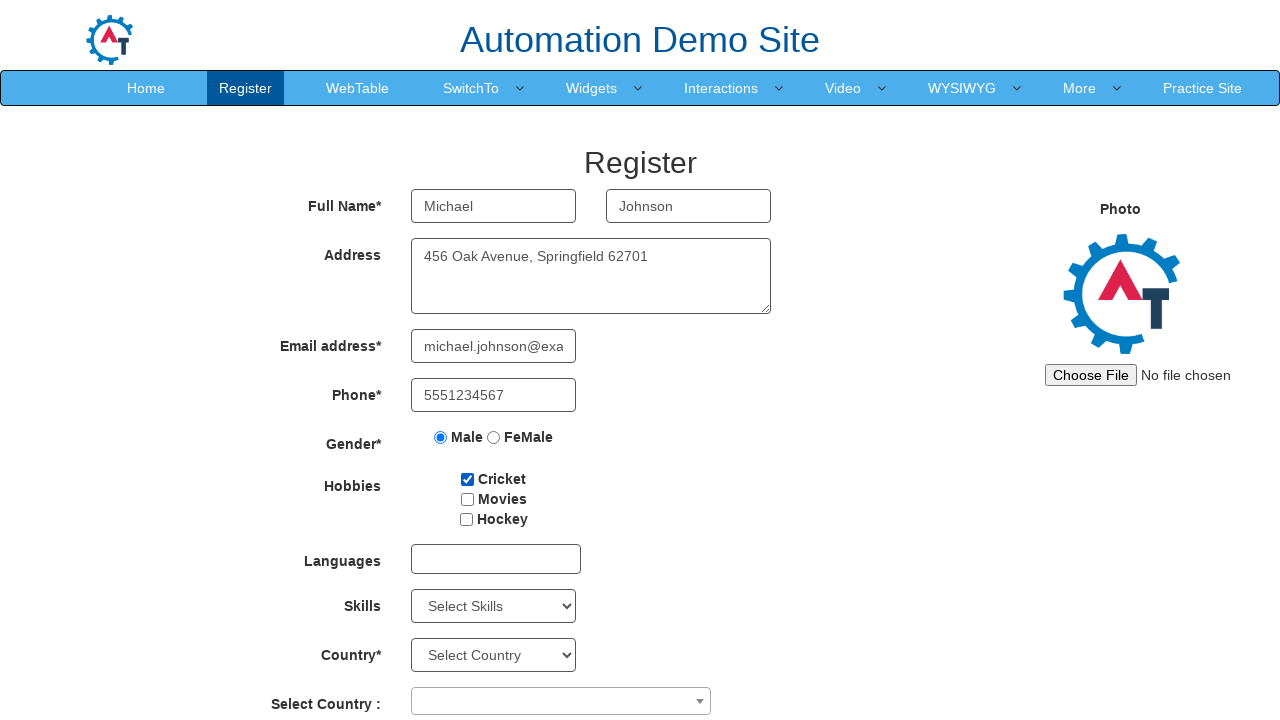

Clicked on Skills dropdown to open it at (494, 606) on #Skills
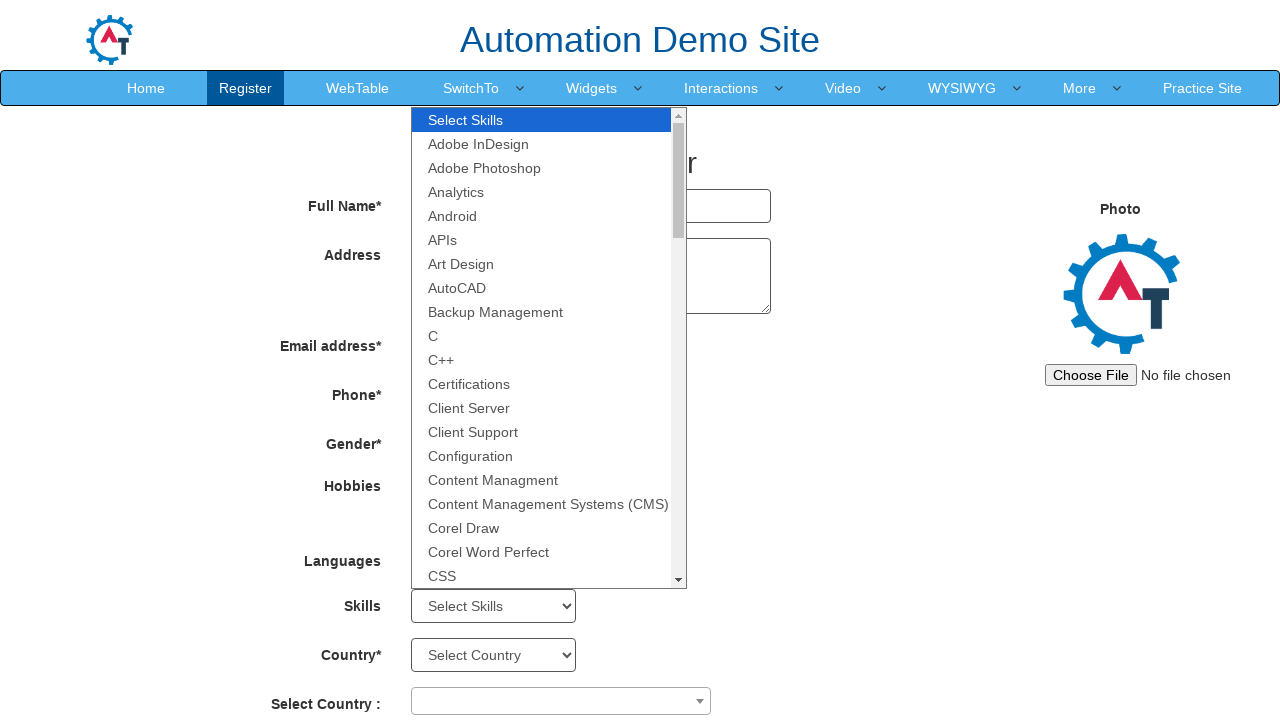

Selected skill option at index 7 from dropdown on #Skills
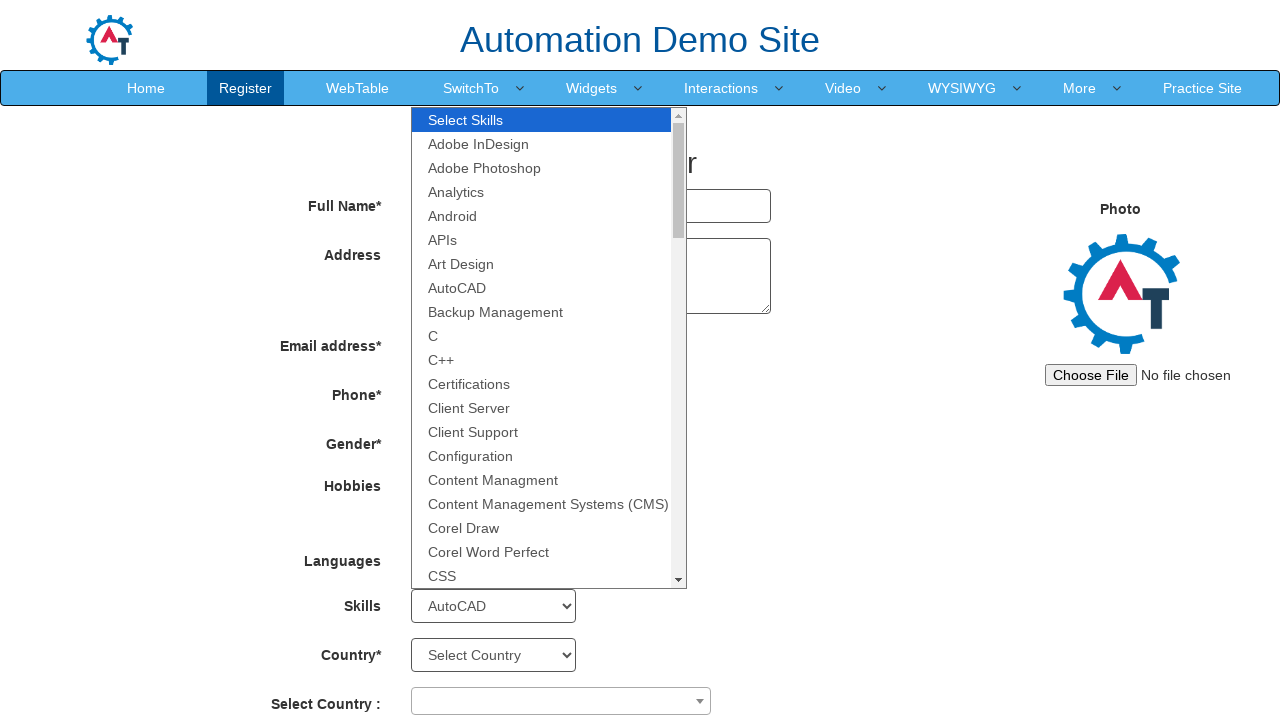

Clicked on Skills dropdown again at (494, 606) on #Skills
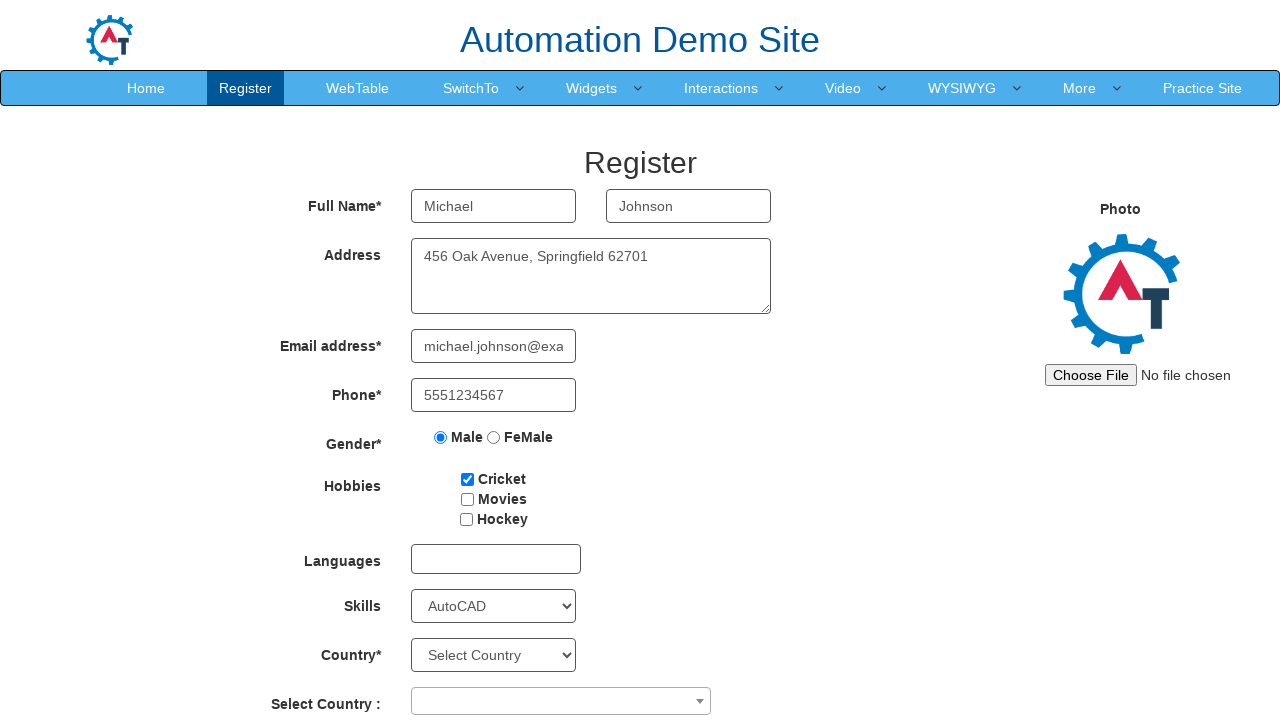

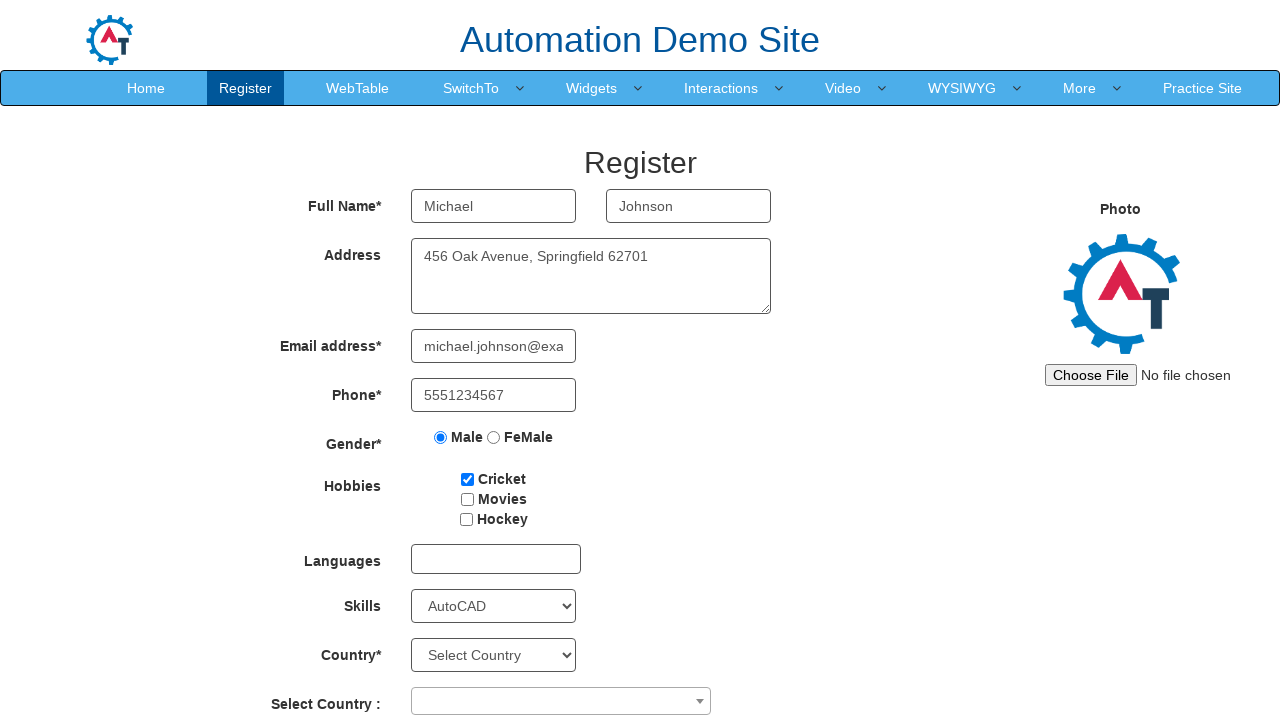